Tests chained keyboard actions by performing CTRL+A followed by DELETE key

Starting URL: https://the-internet.herokuapp.com/key_presses

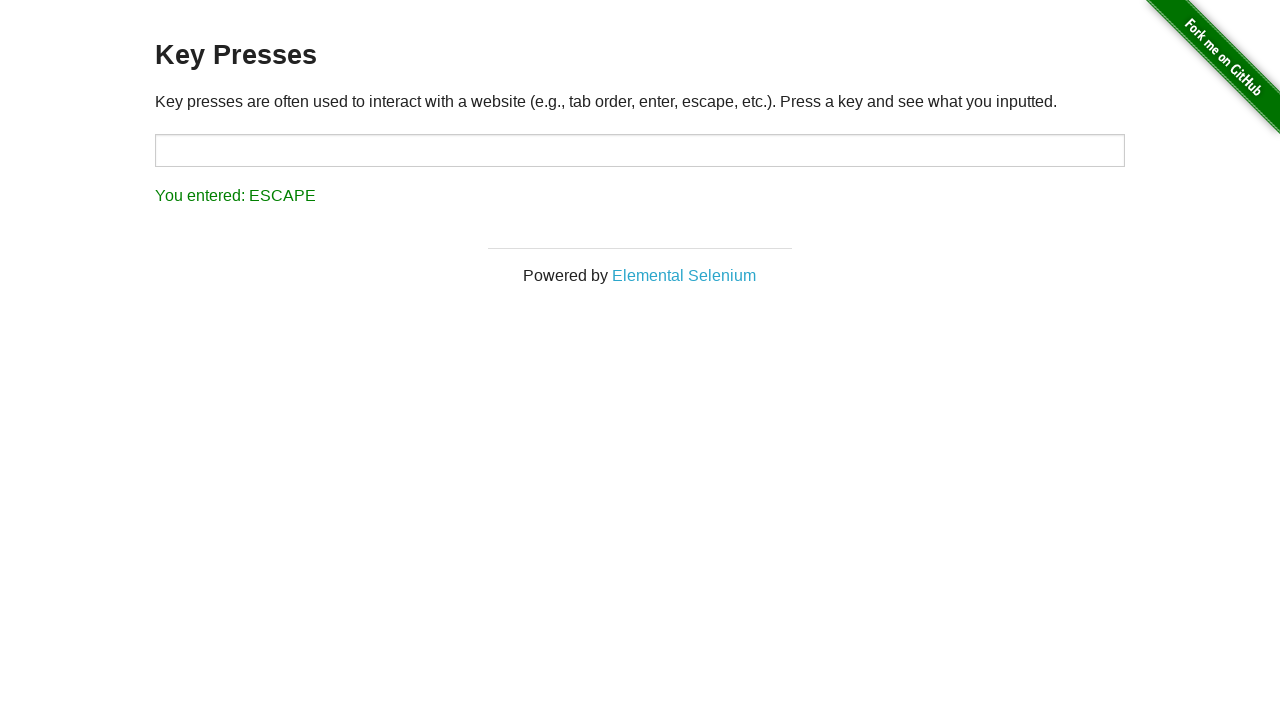

Located body element
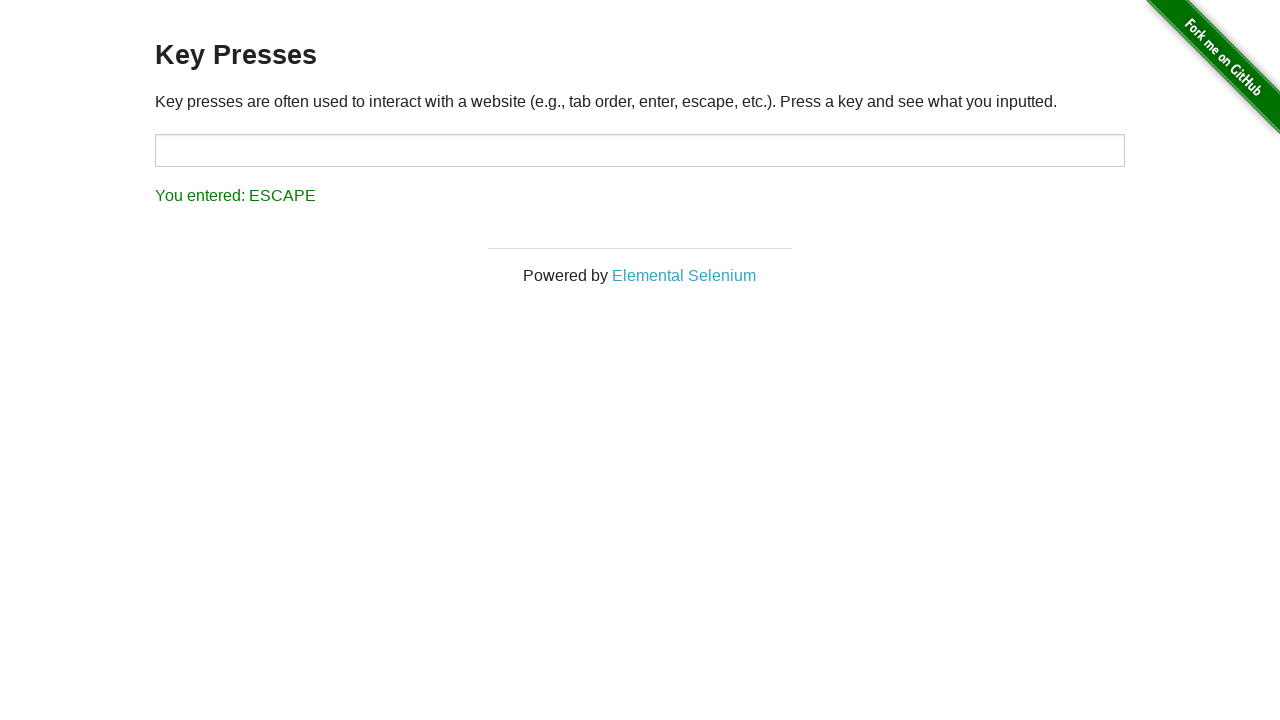

Pressed CTRL+A to select all content on body
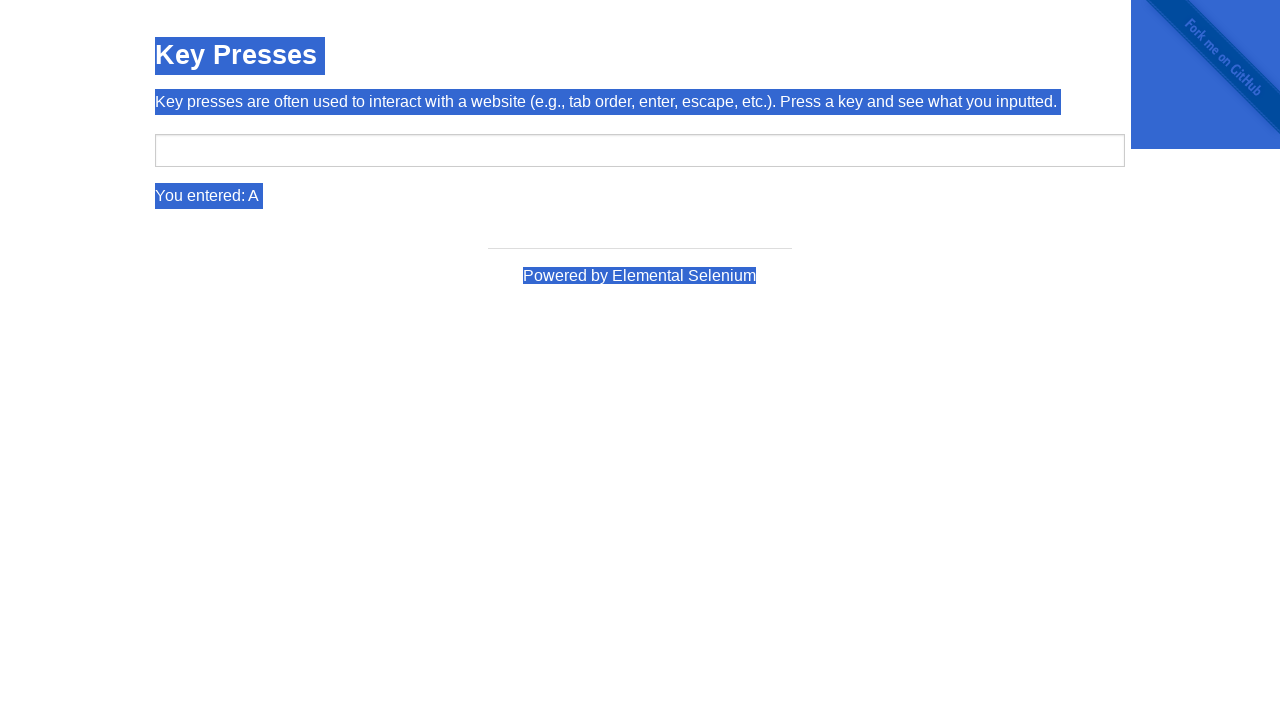

Pressed DELETE key to remove selected content on body
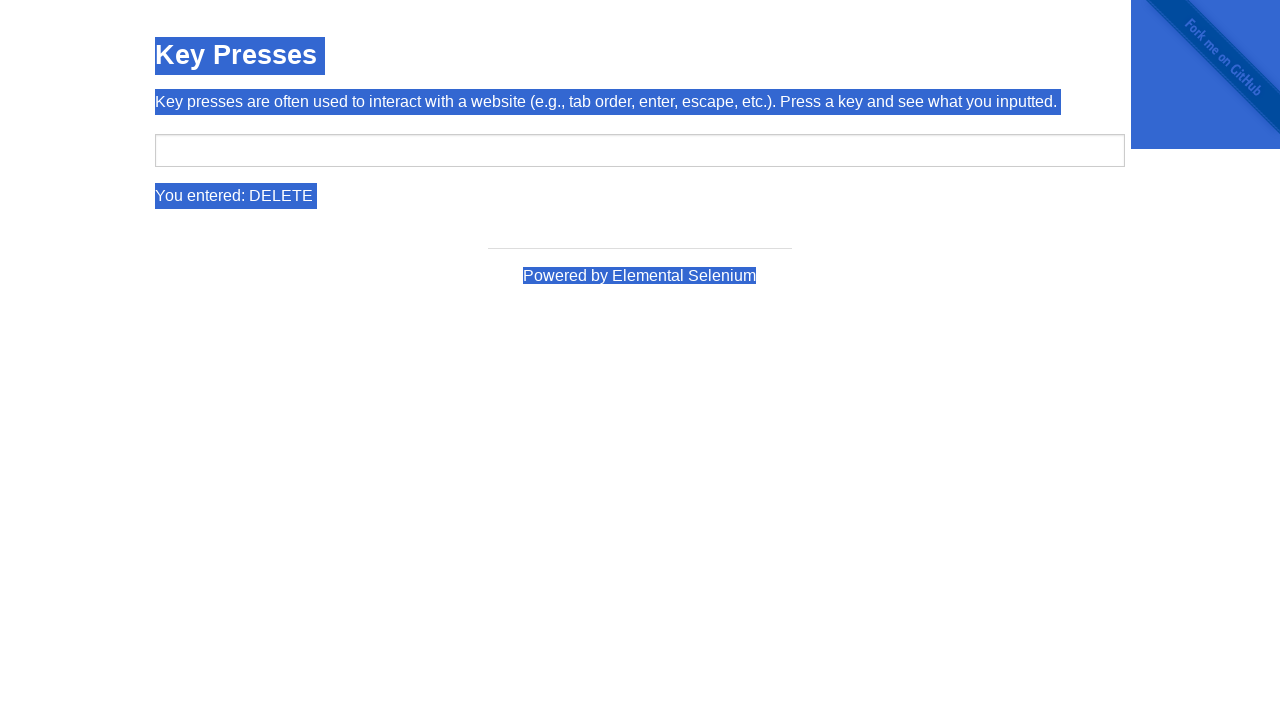

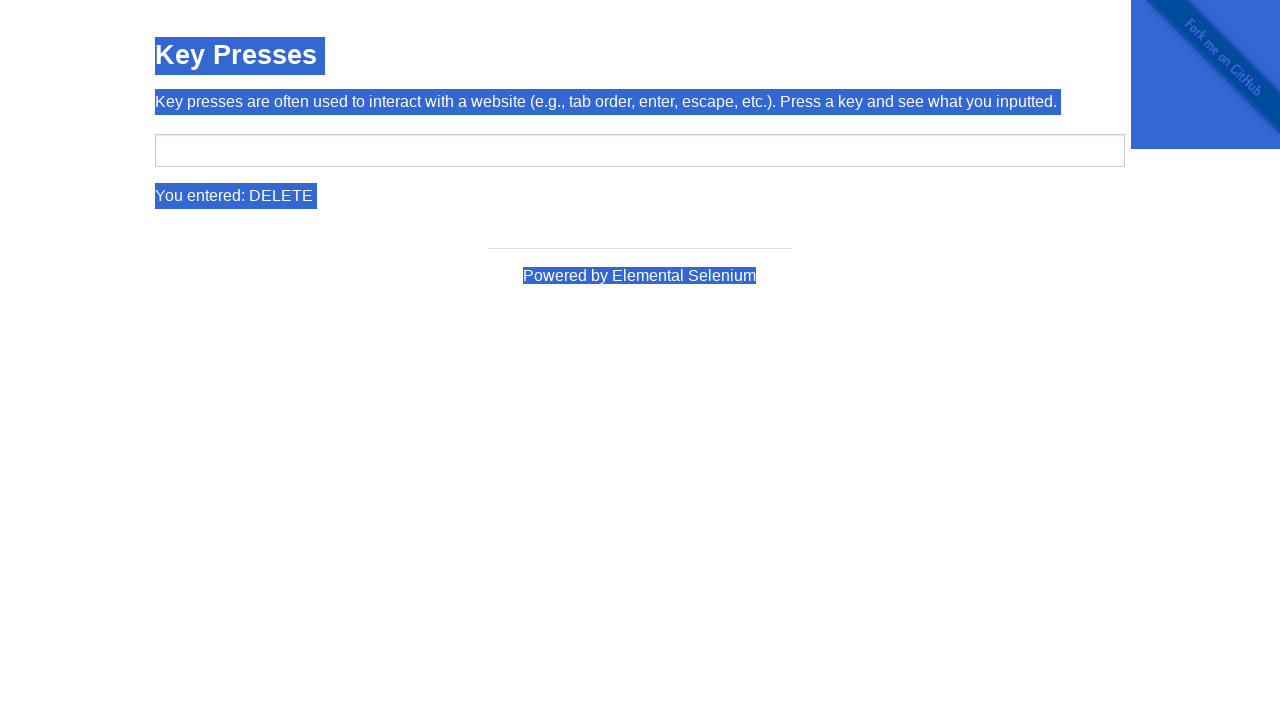